Solves a math problem by extracting a value from an element attribute, calculating the result, and submitting the form with the answer

Starting URL: http://suninjuly.github.io/get_attribute.html

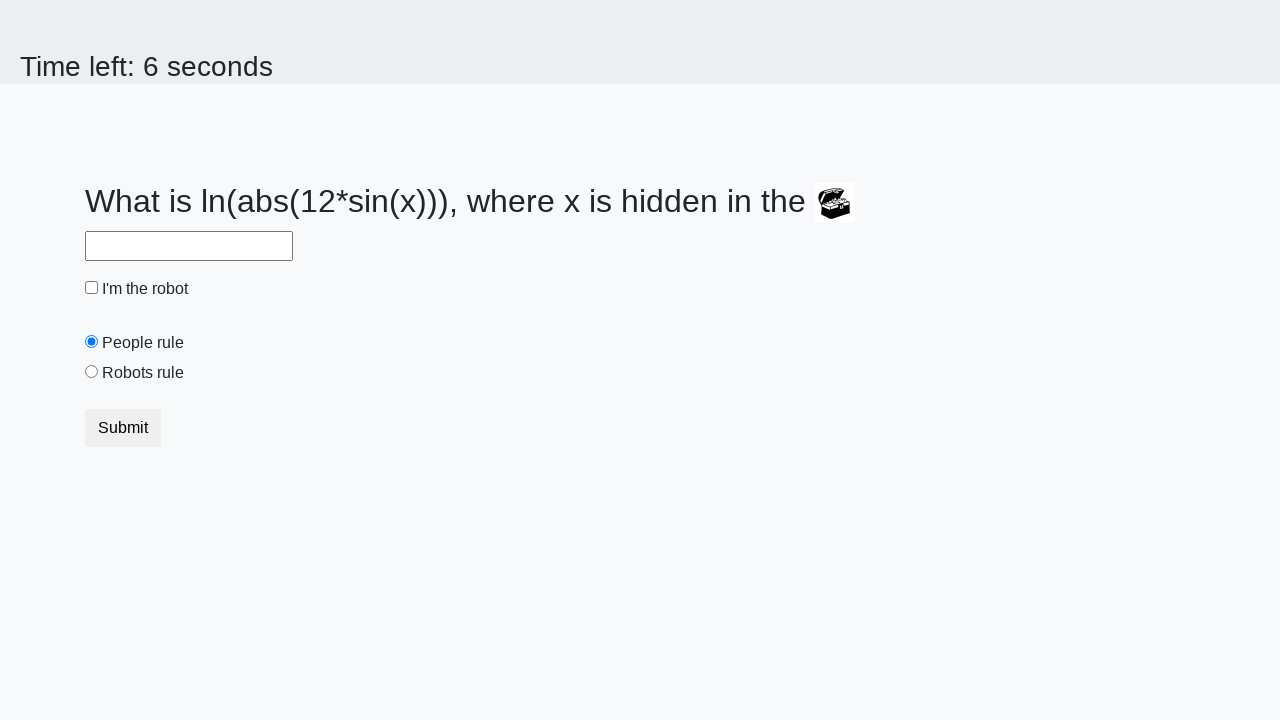

Located the treasure element
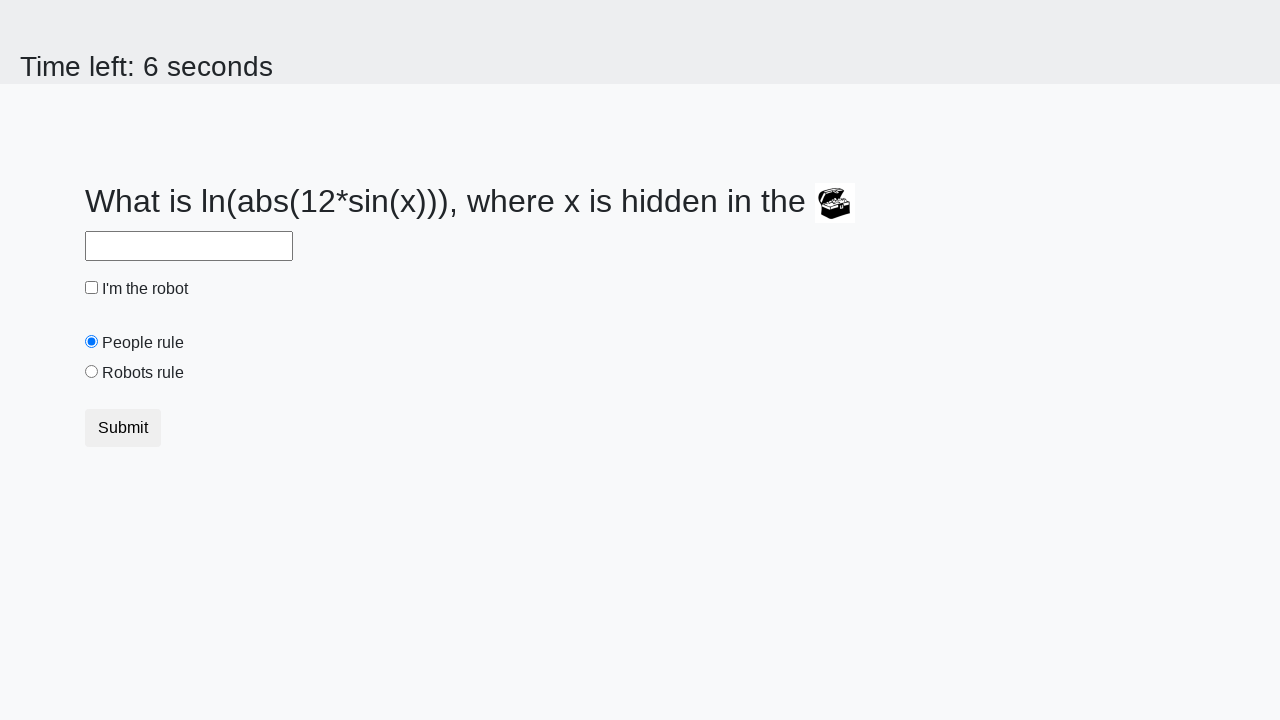

Extracted valuex attribute from treasure element: 862
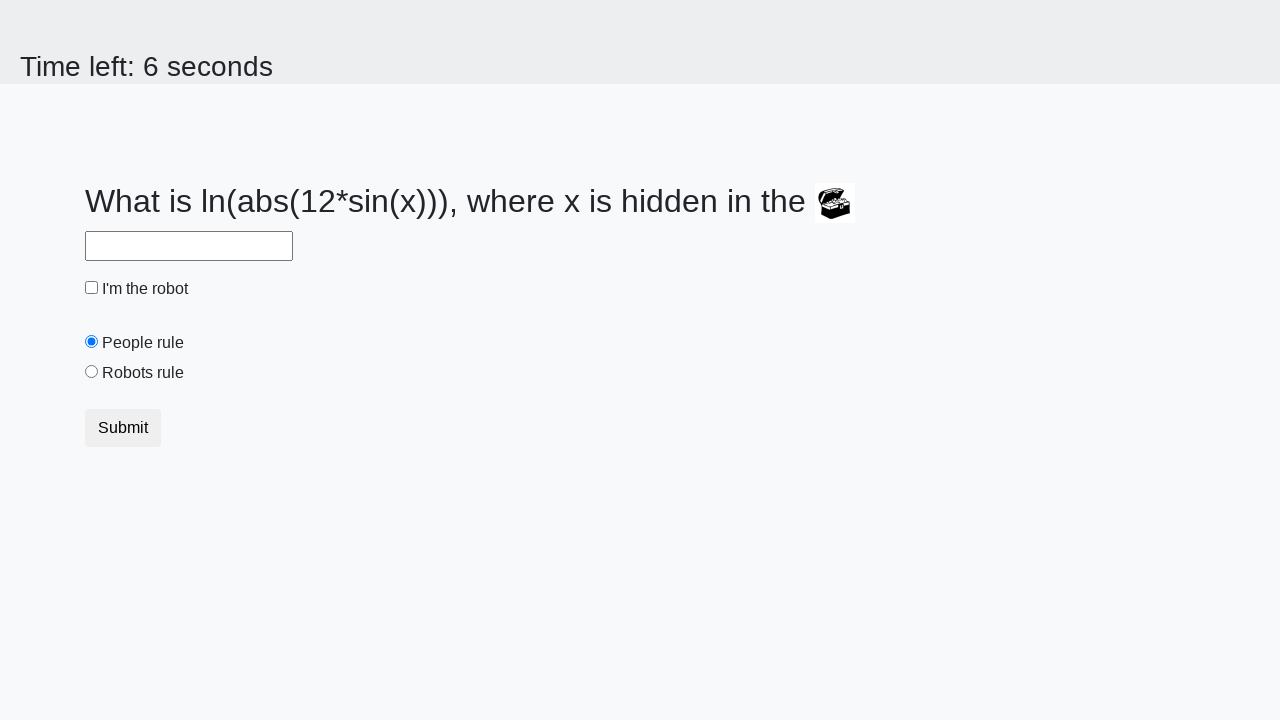

Calculated math formula result: 2.4159232443652243
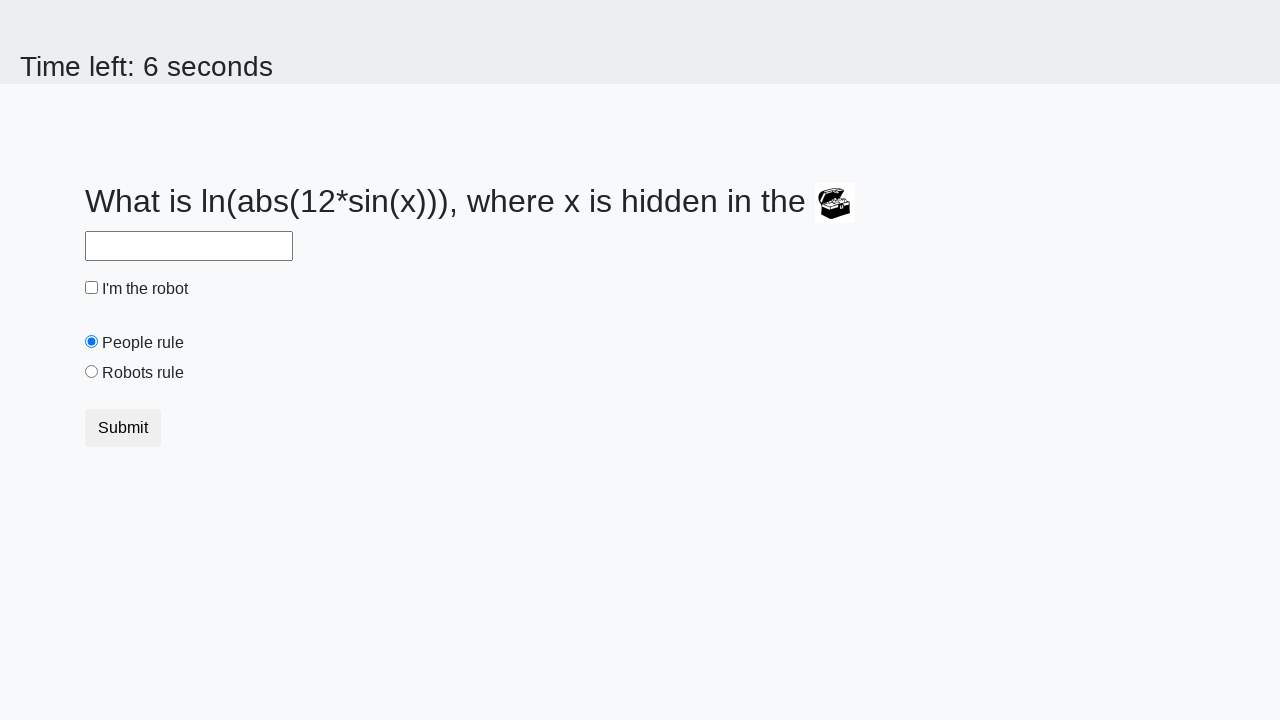

Filled answer field with calculated value on #answer
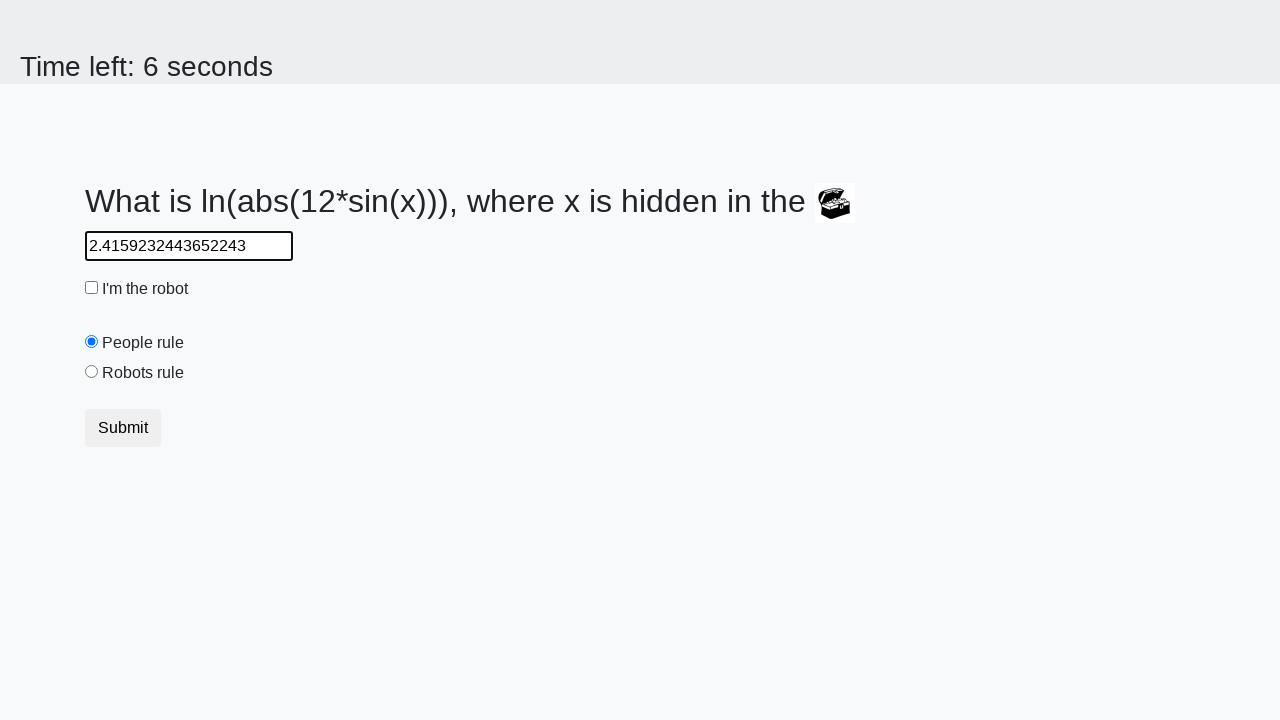

Clicked robot checkbox at (92, 288) on #robotCheckbox
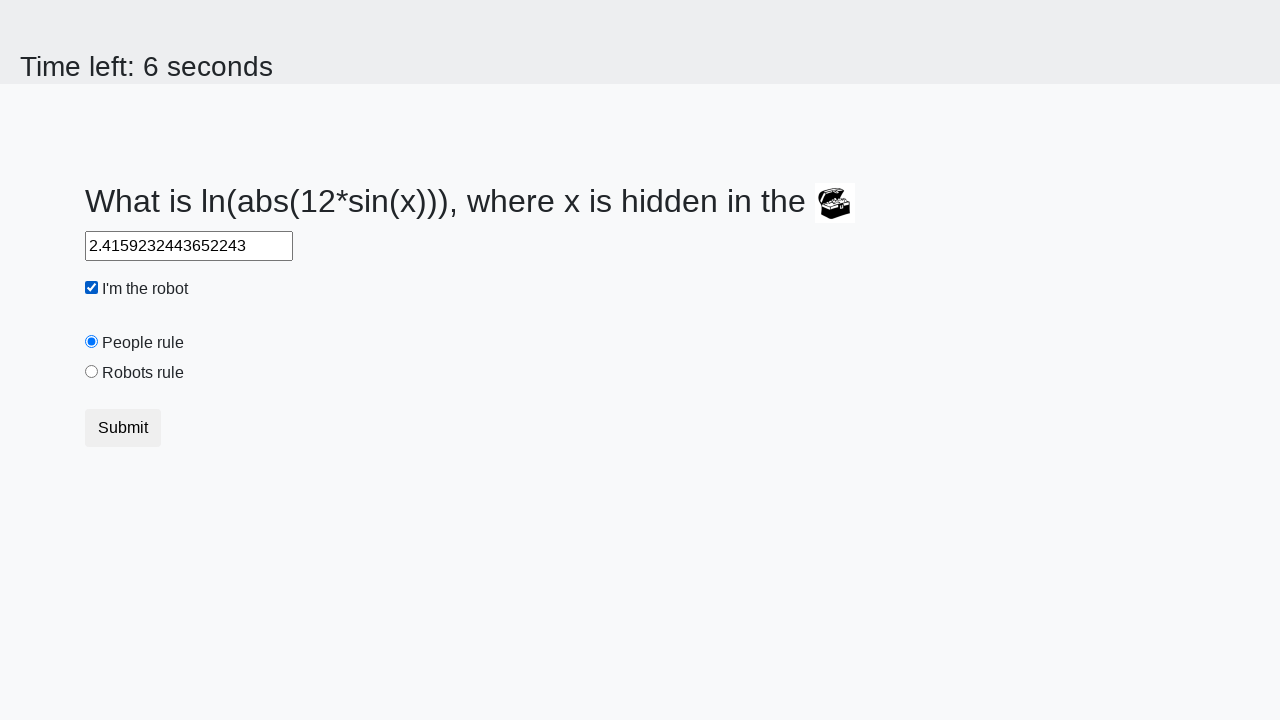

Clicked robots rule radio button at (92, 372) on #robotsRule
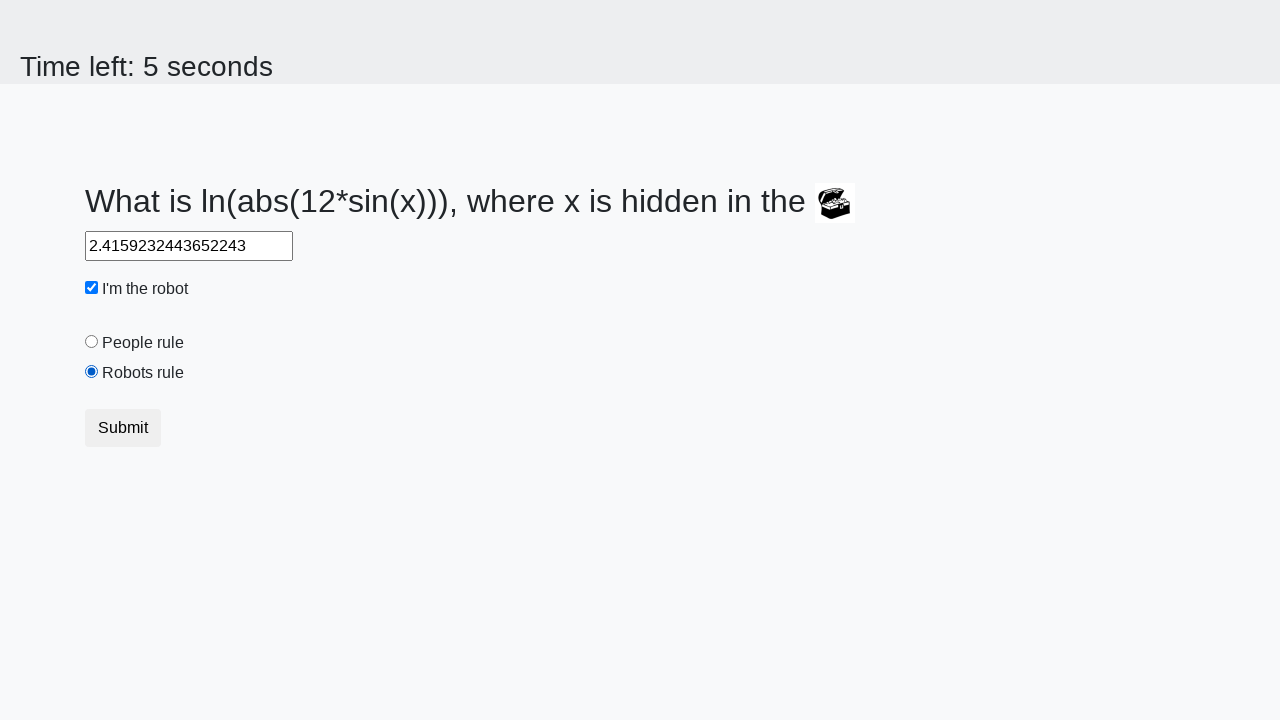

Clicked submit button to submit form at (123, 428) on .btn.btn-default
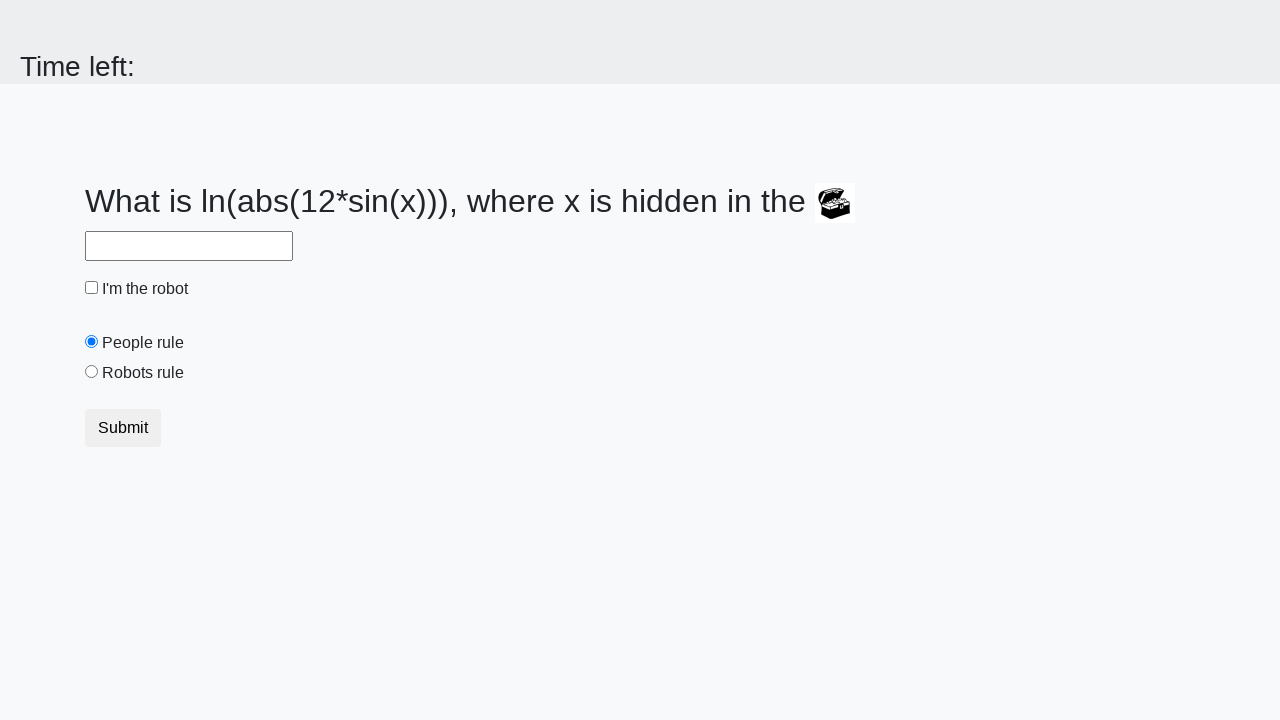

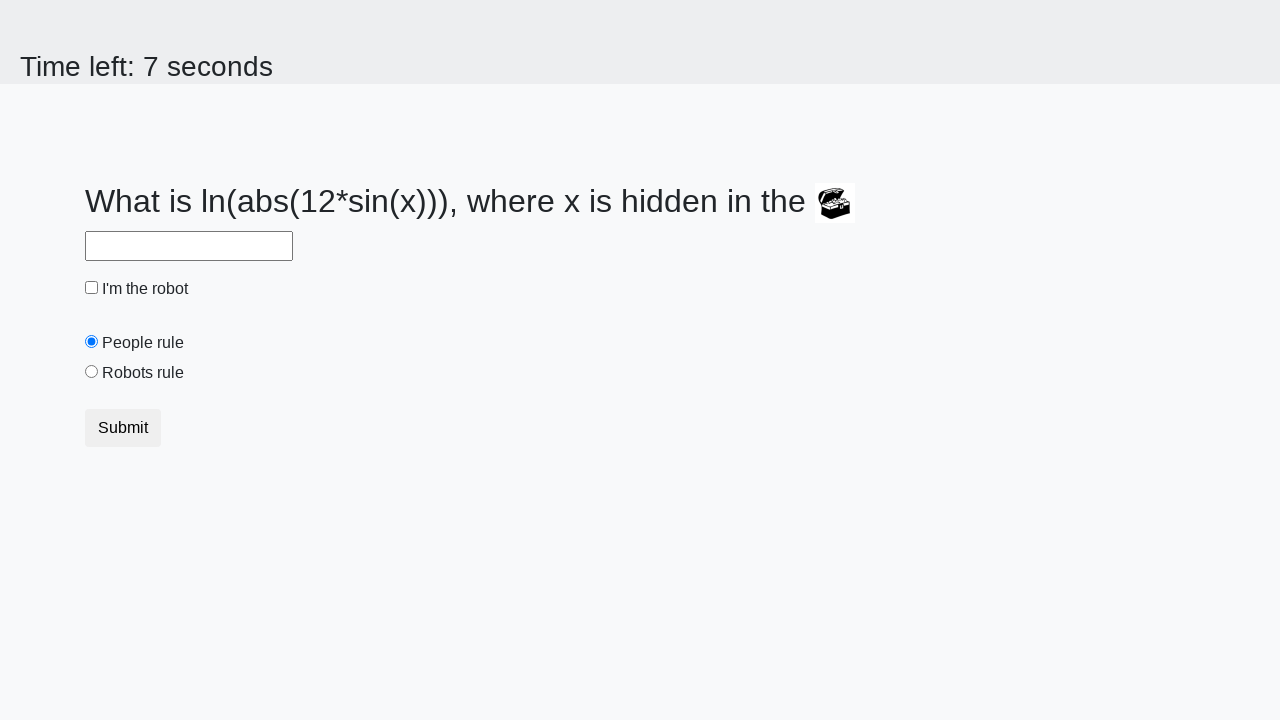